Navigates to SpiceJet homepage and verifies the page loads successfully

Starting URL: https://www.spicejet.com/

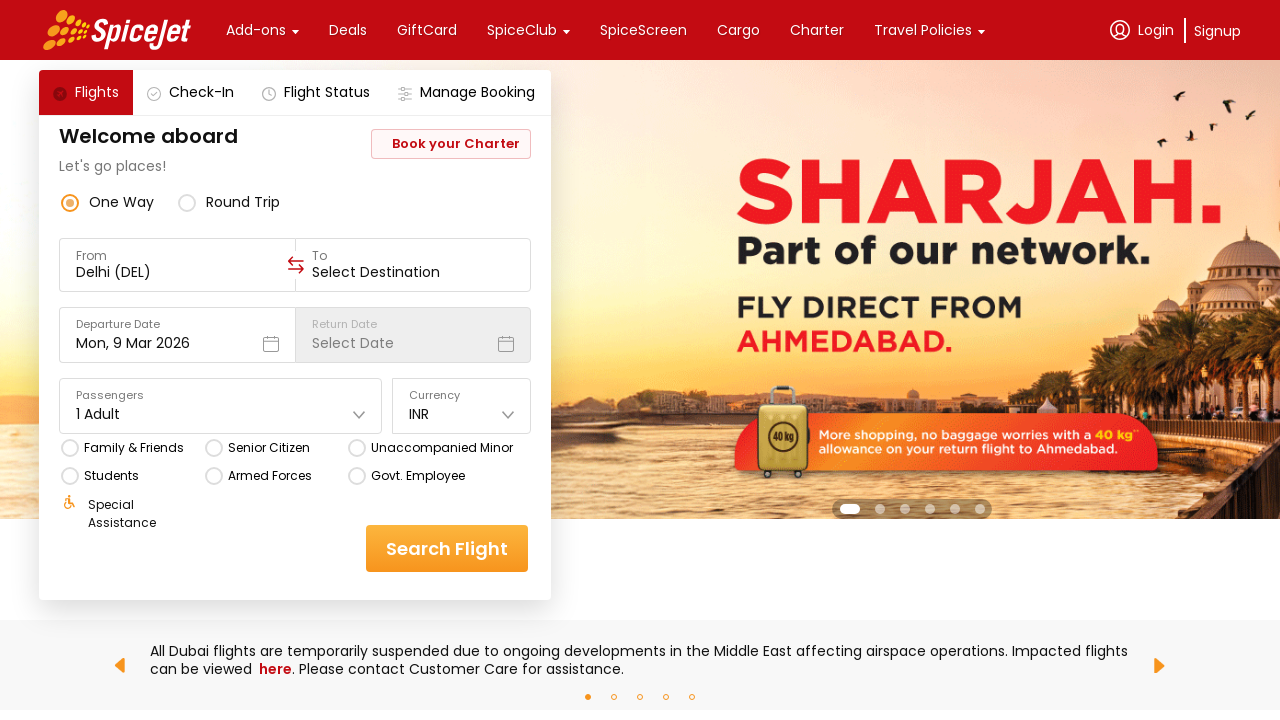

Waited for page to reach domcontentloaded state
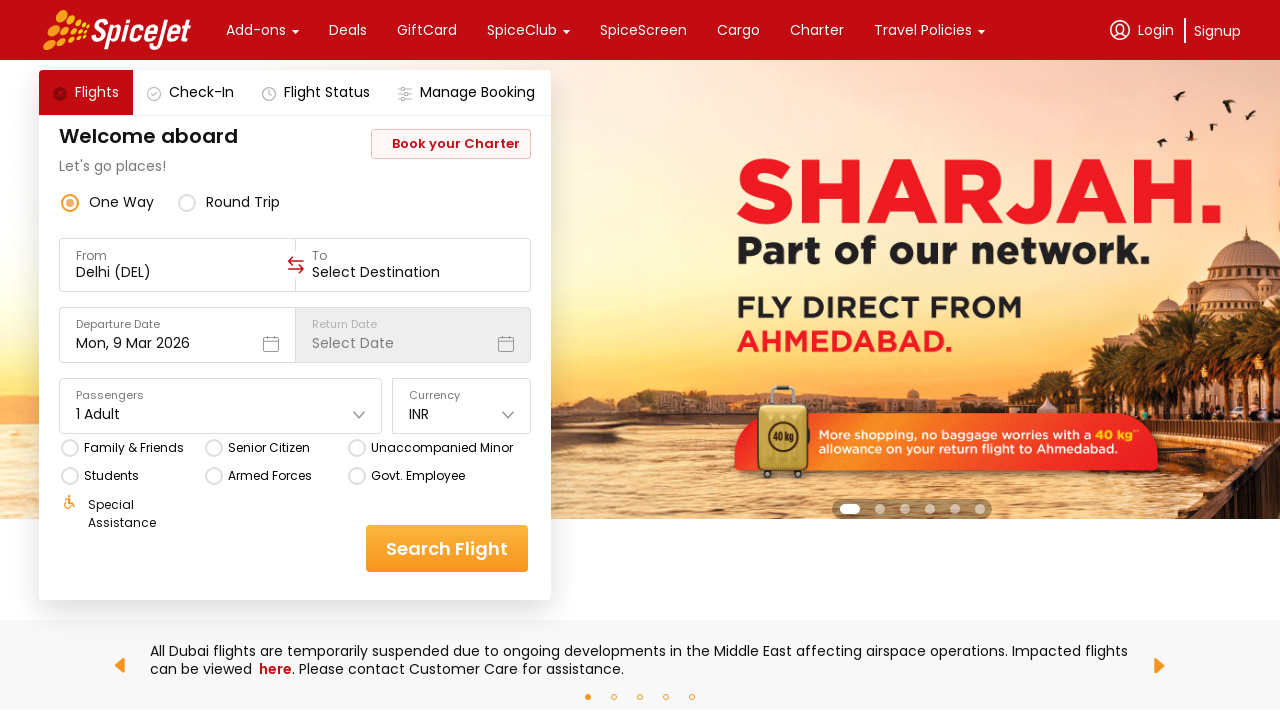

Verified body element is visible on SpiceJet homepage
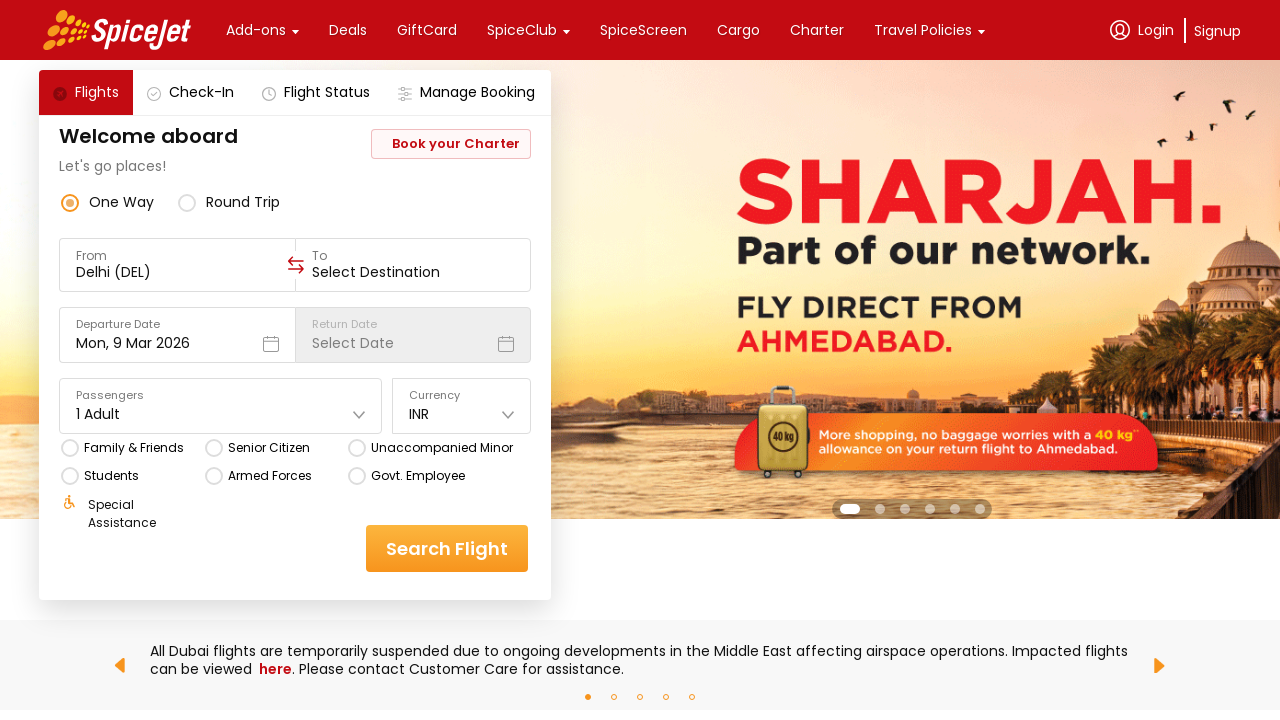

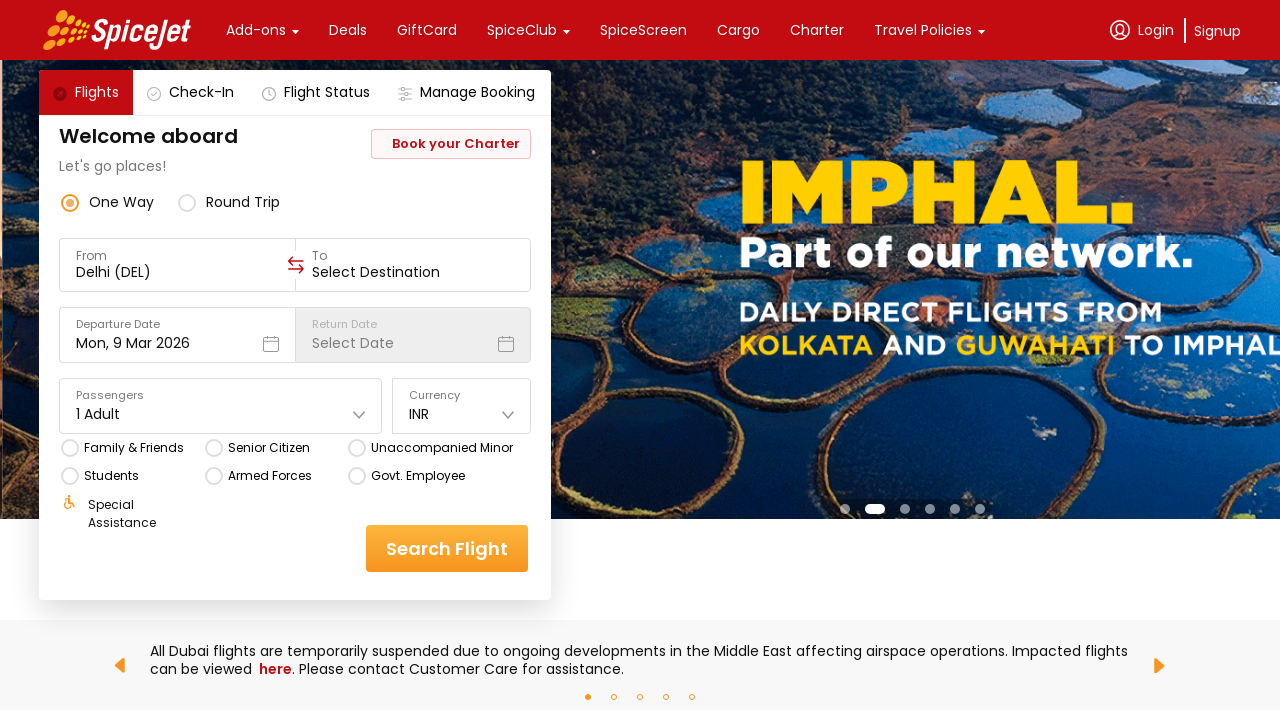